Tests keyboard and mouse input functionality by filling a name field and clicking a button on a form testing page

Starting URL: https://formy-project.herokuapp.com/keypress

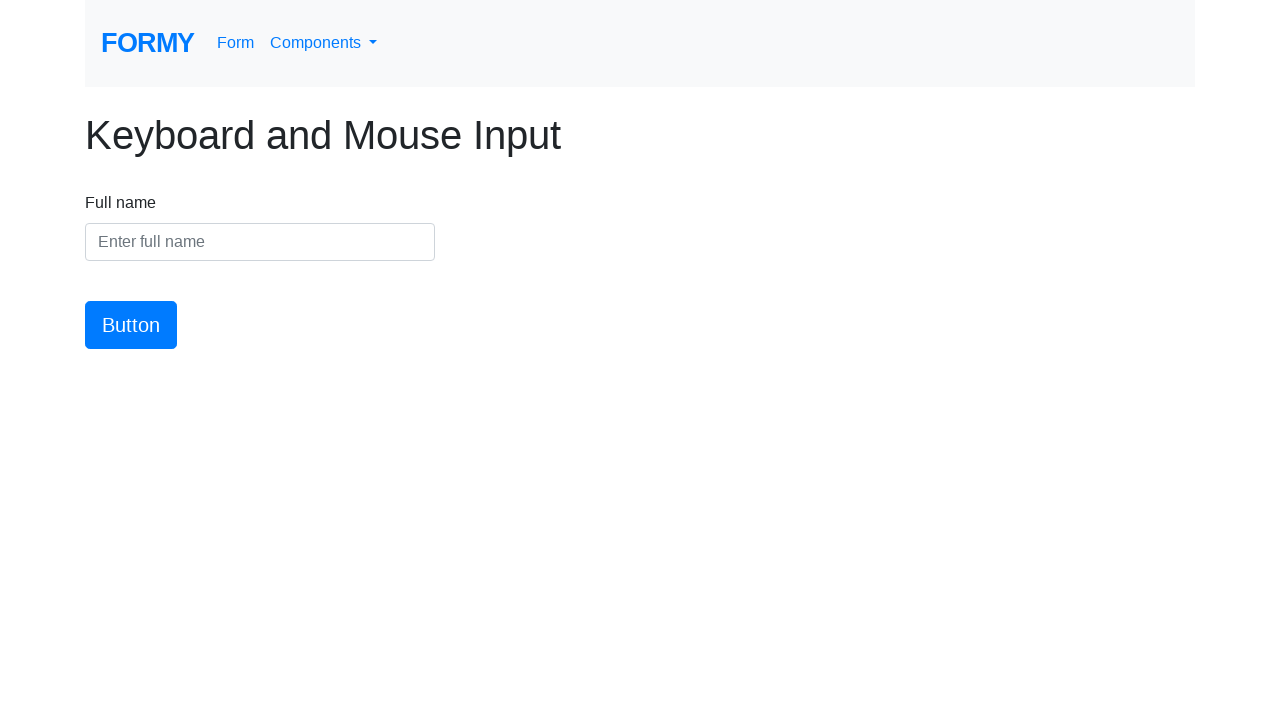

Clicked on the name input field at (260, 242) on #name
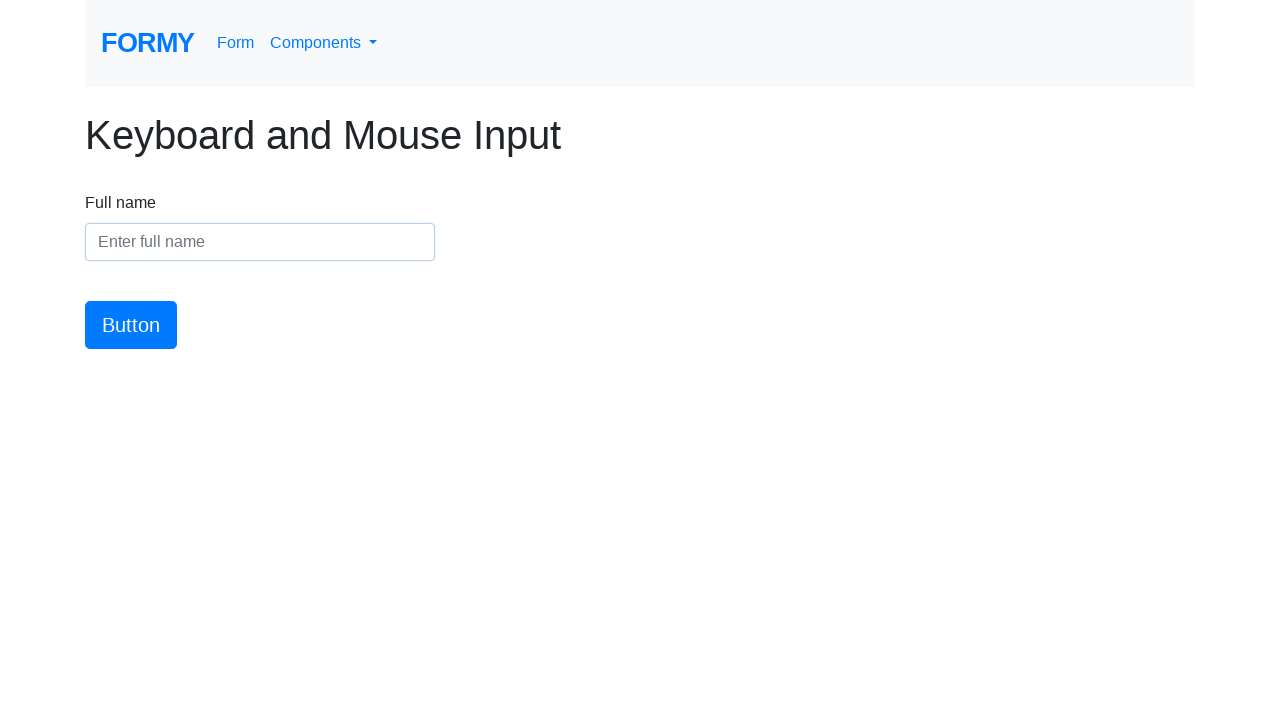

Filled name field with 'sabina' on #name
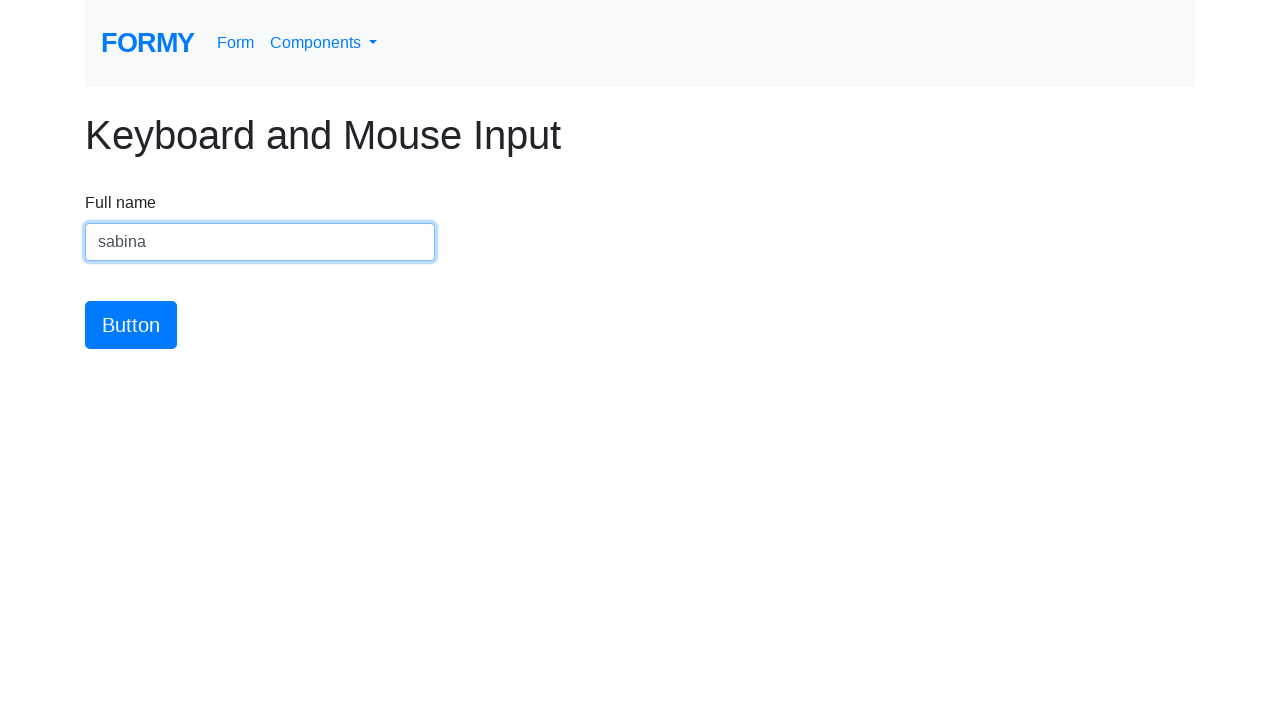

Clicked the submit button at (131, 325) on #button
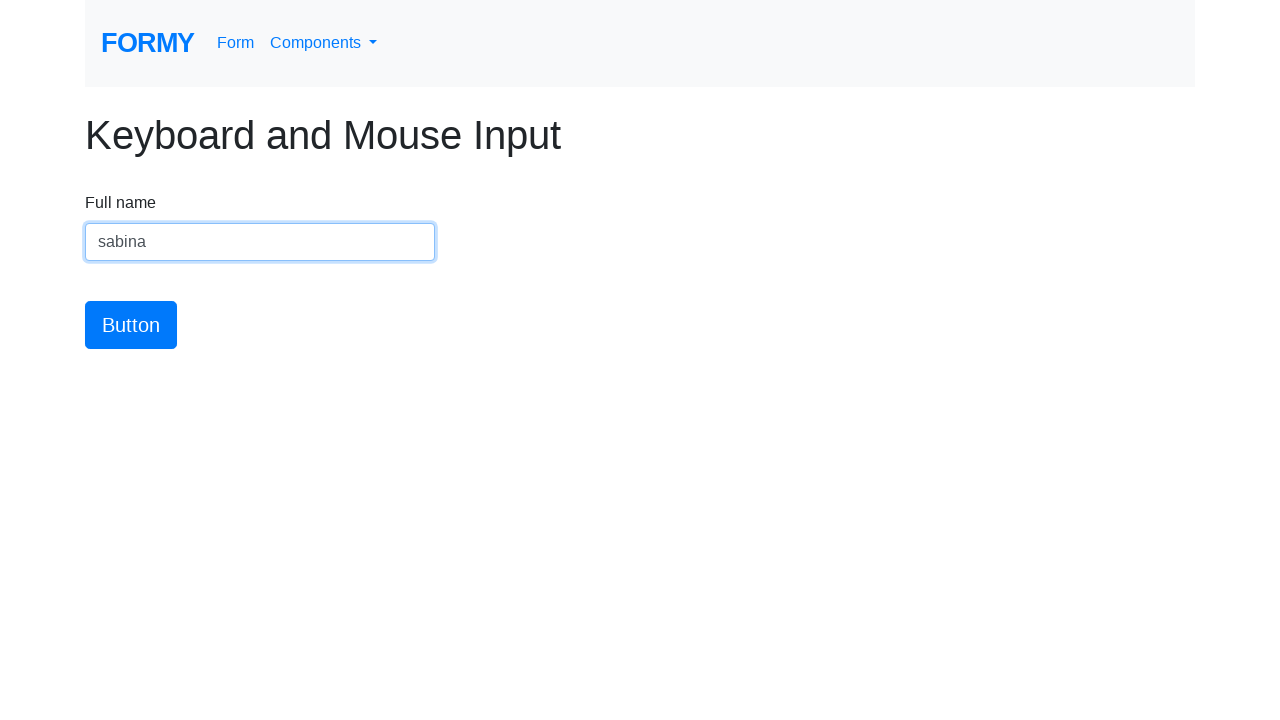

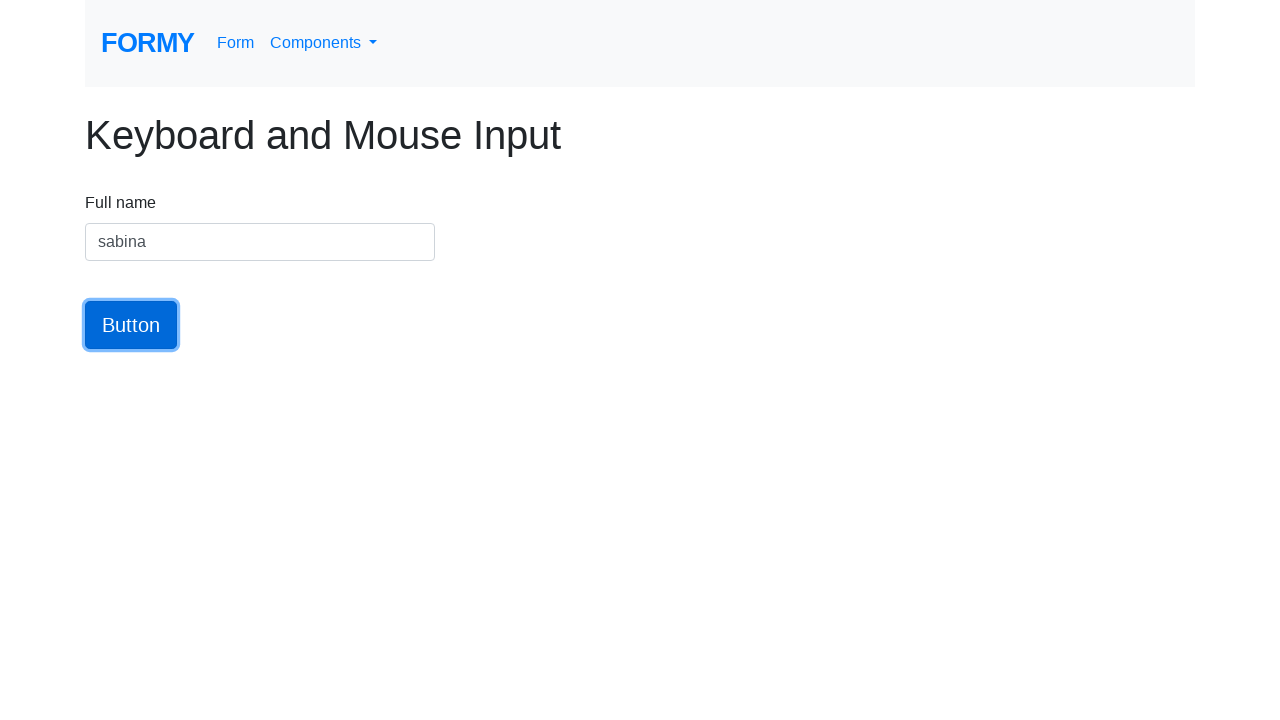